Tests sorting the Due column in ascending order on the second table which has semantic class attributes for easier element selection.

Starting URL: http://the-internet.herokuapp.com/tables

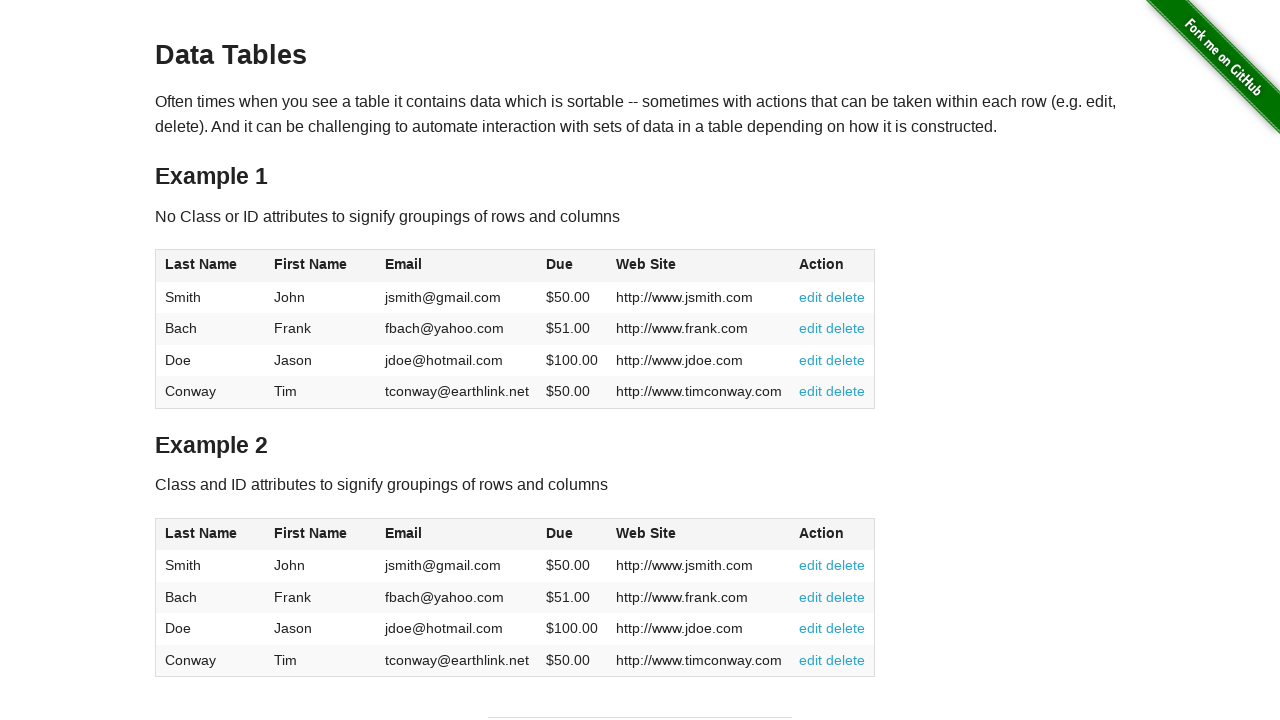

Clicked the Due column header in table2 to sort at (560, 533) on #table2 thead .dues
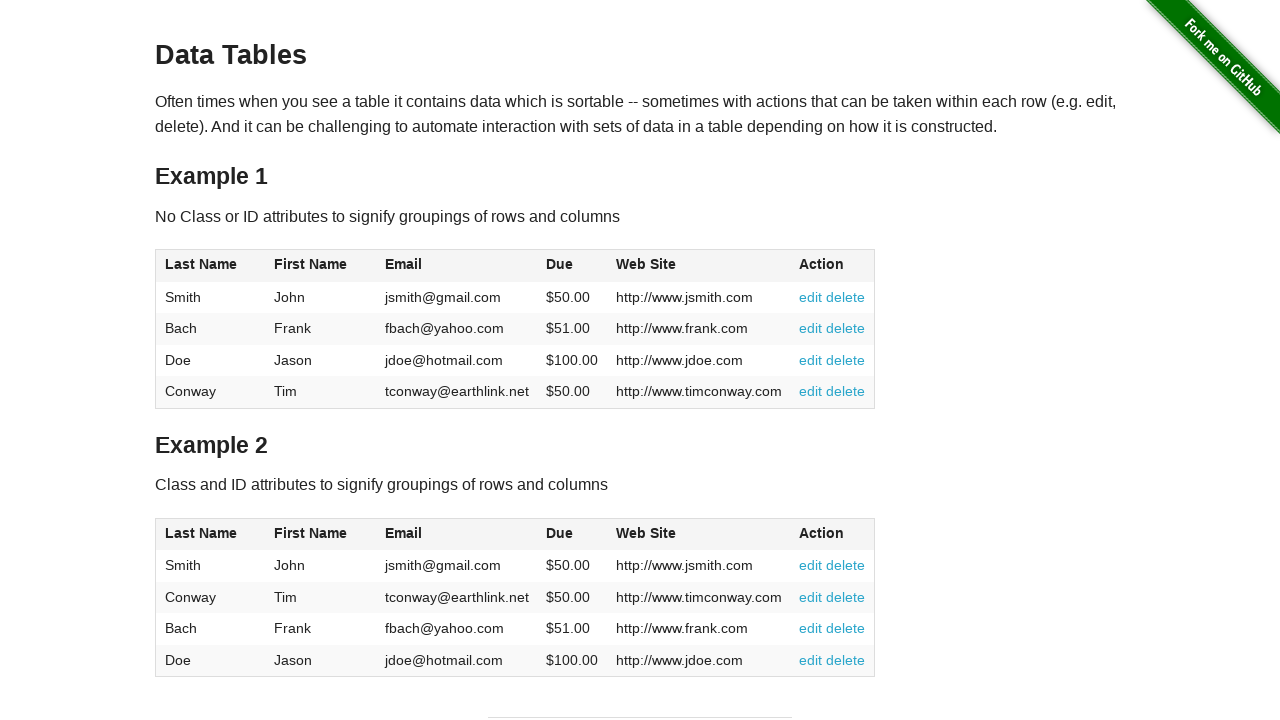

Due column data in table2 loaded after sorting
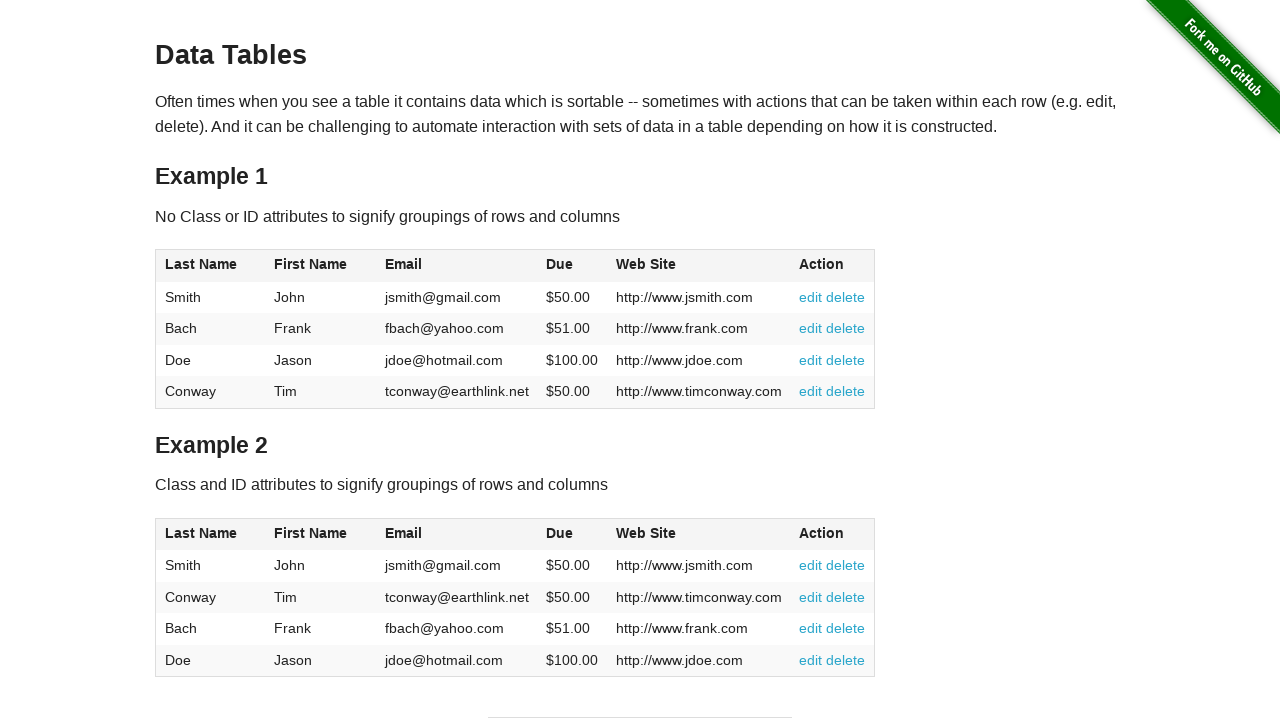

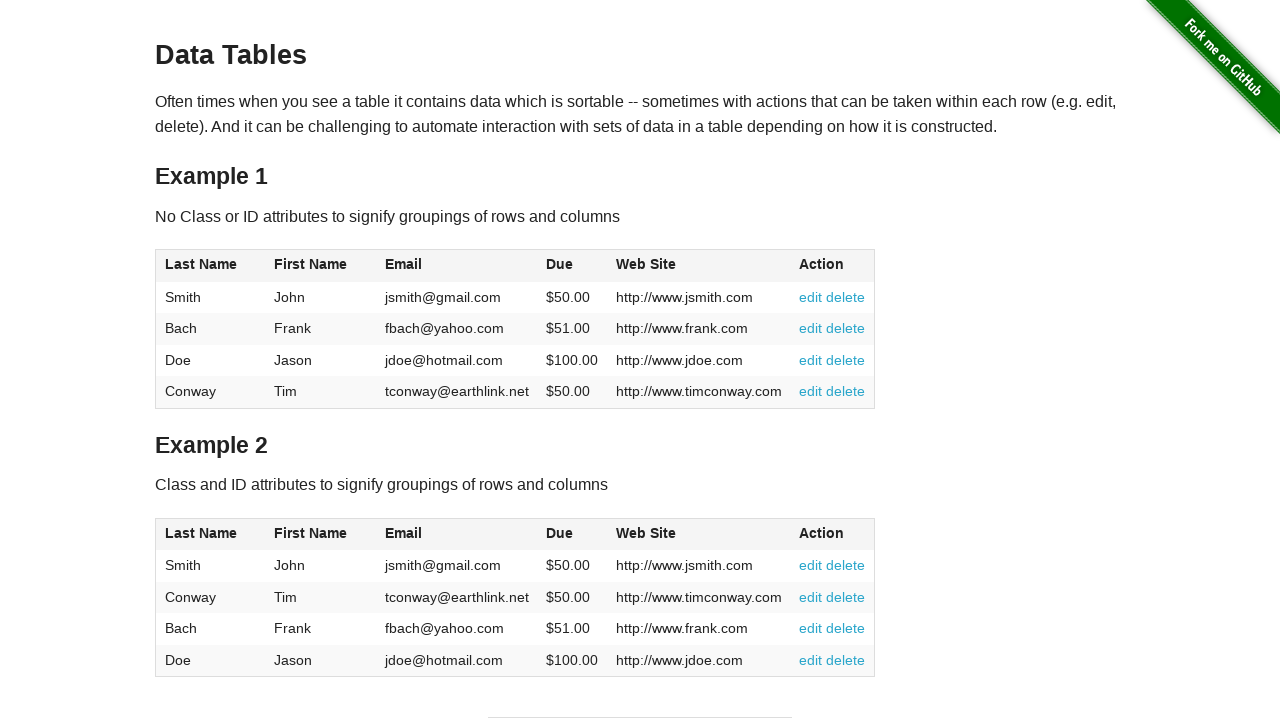